Tests file upload functionality by uploading a file and verifying the success message is displayed

Starting URL: https://the-internet.herokuapp.com/upload

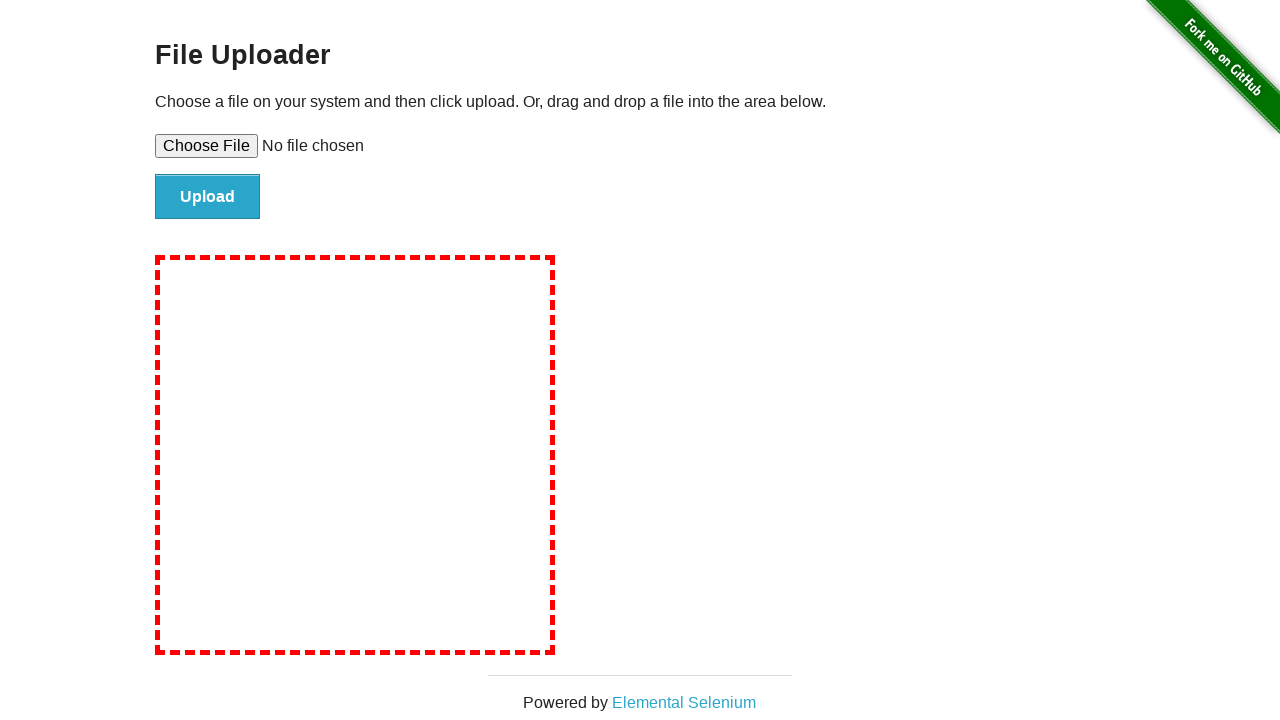

Cleared file upload input field
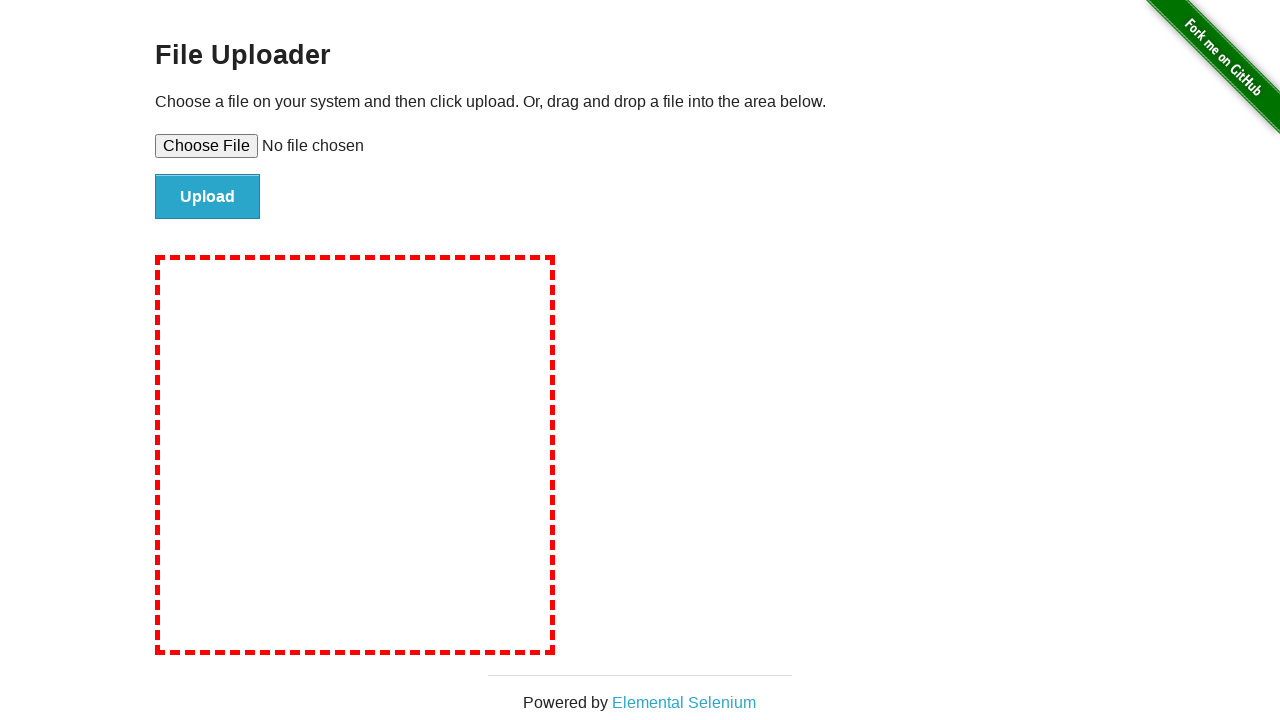

Created temporary test file for upload
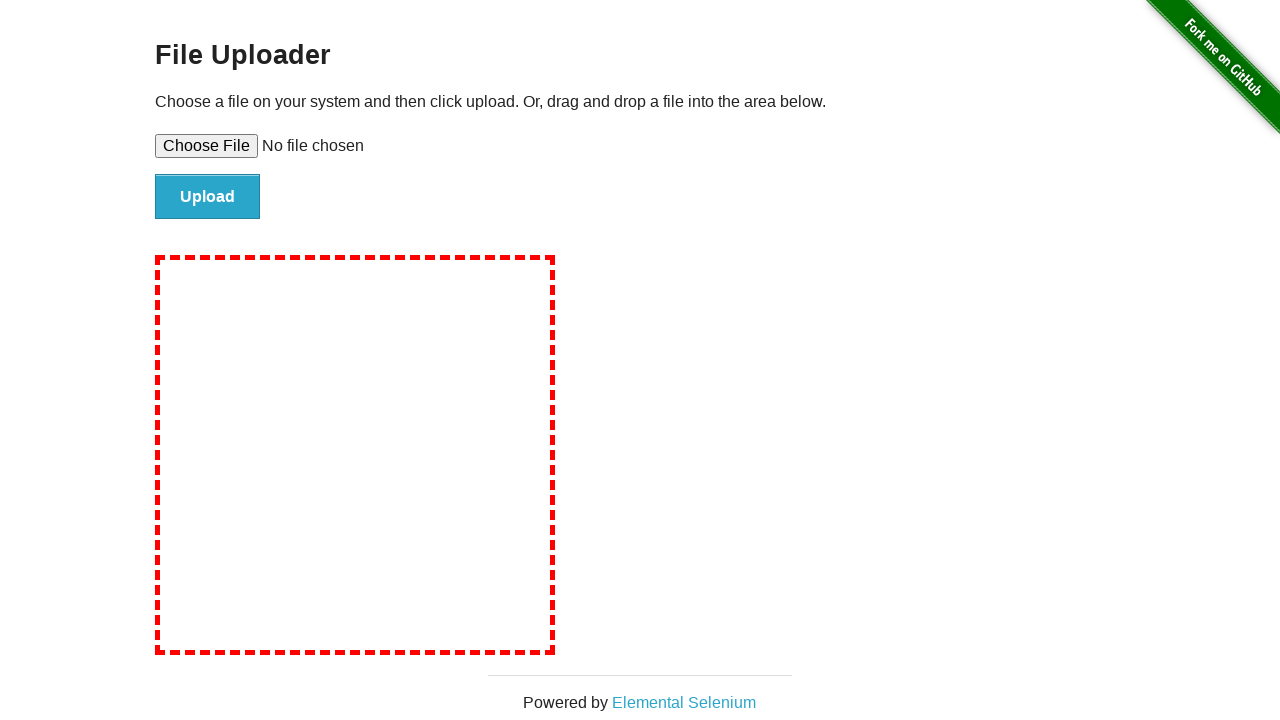

Selected and uploaded temporary test file
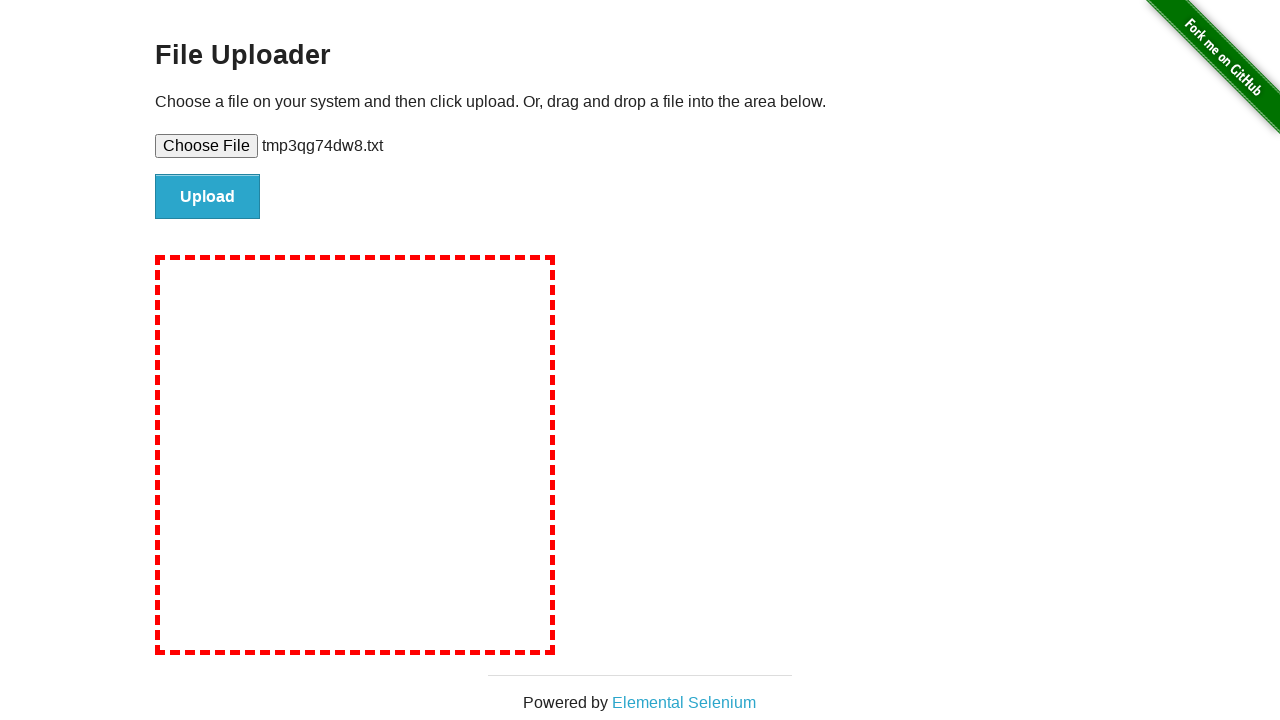

Clicked file submit button at (208, 197) on input#file-submit
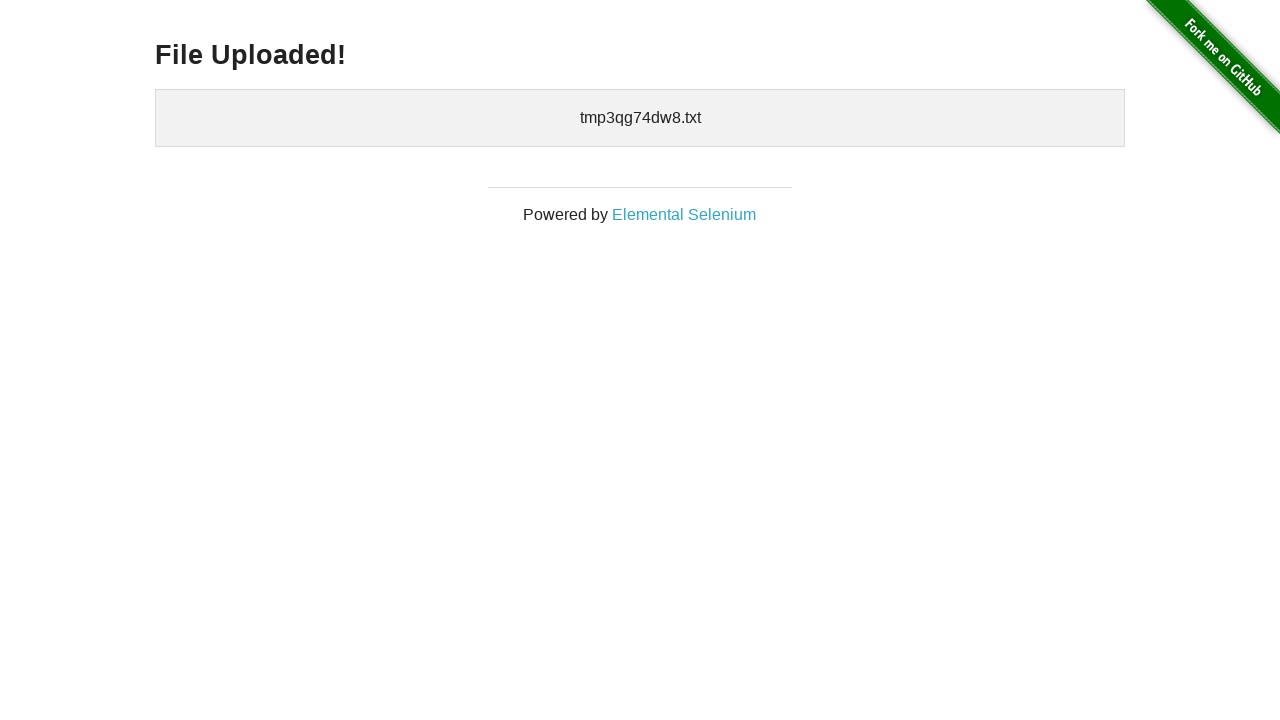

File upload success message appeared
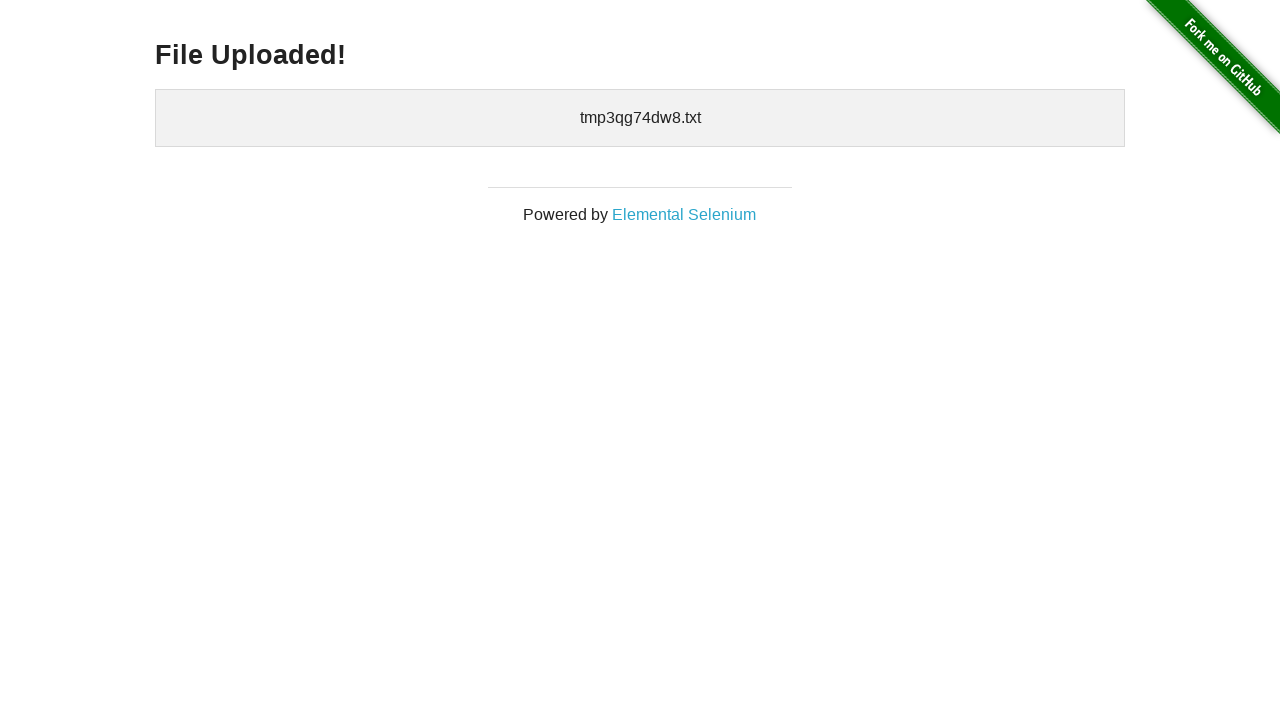

Cleaned up temporary test file
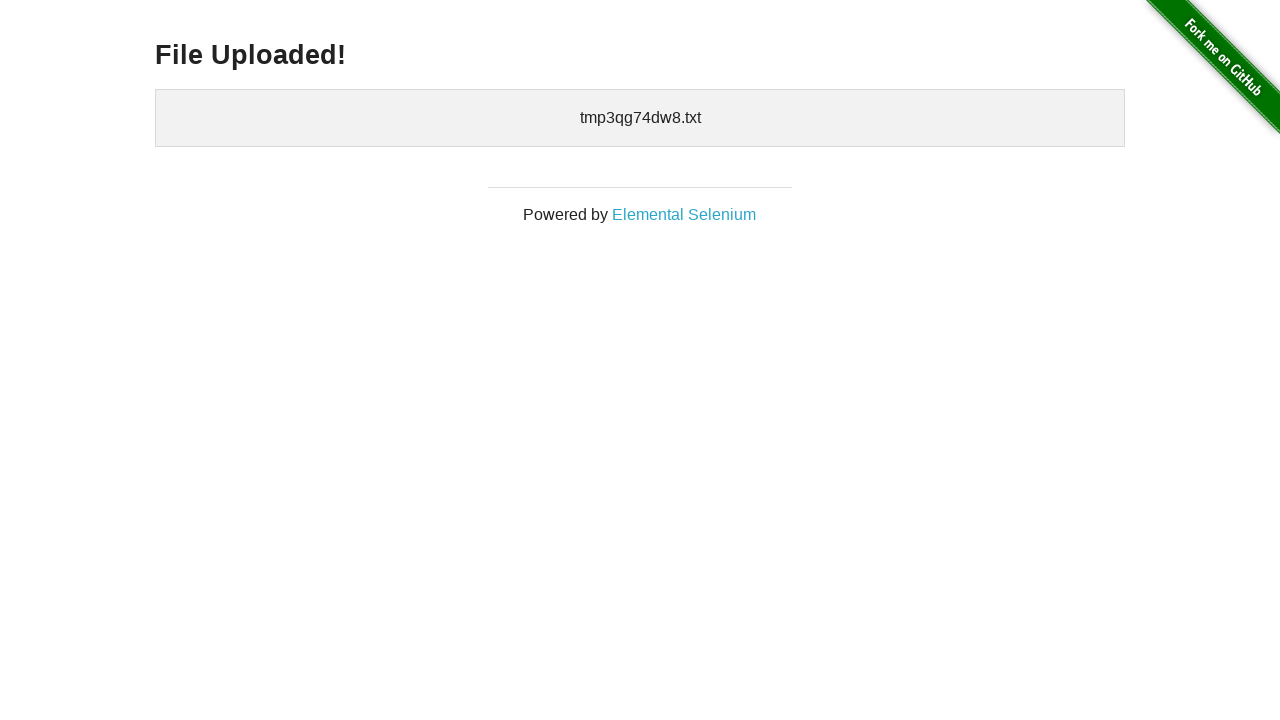

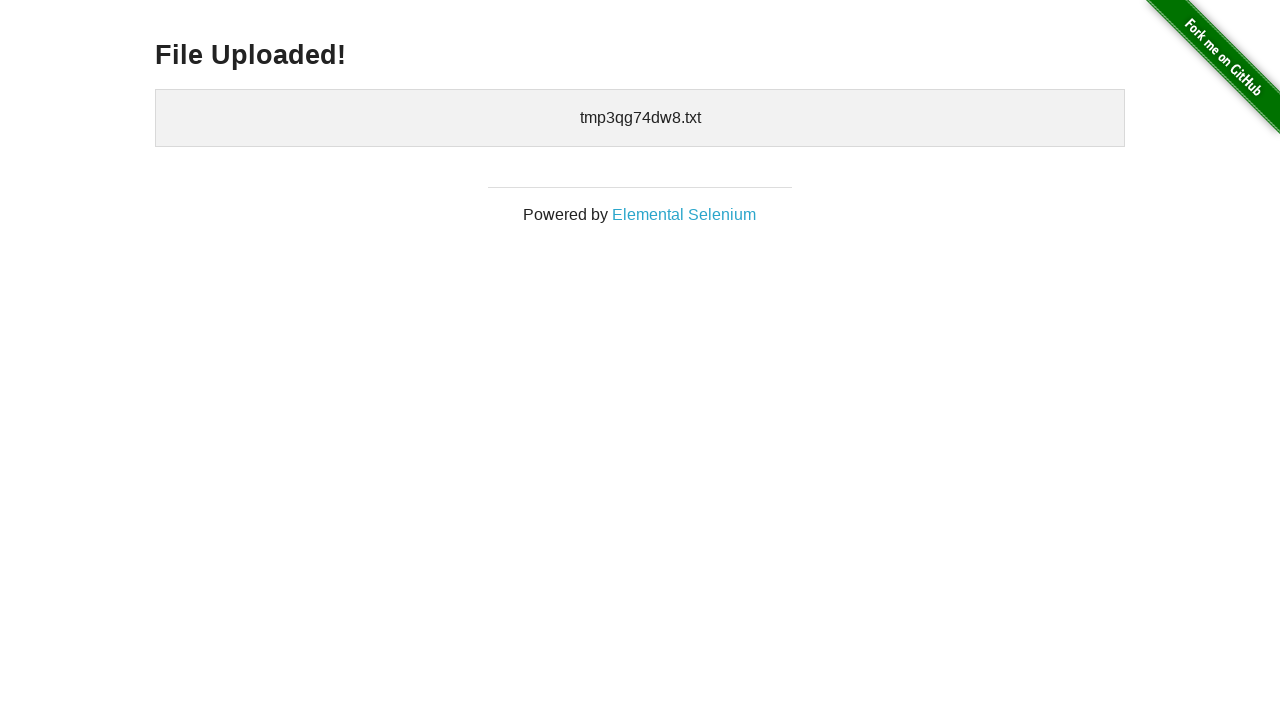